Tests radio button functionality by clicking "Yes" and "Impressive" radio buttons and verifying the summary text updates accordingly

Starting URL: https://demoqa.com/radio-button

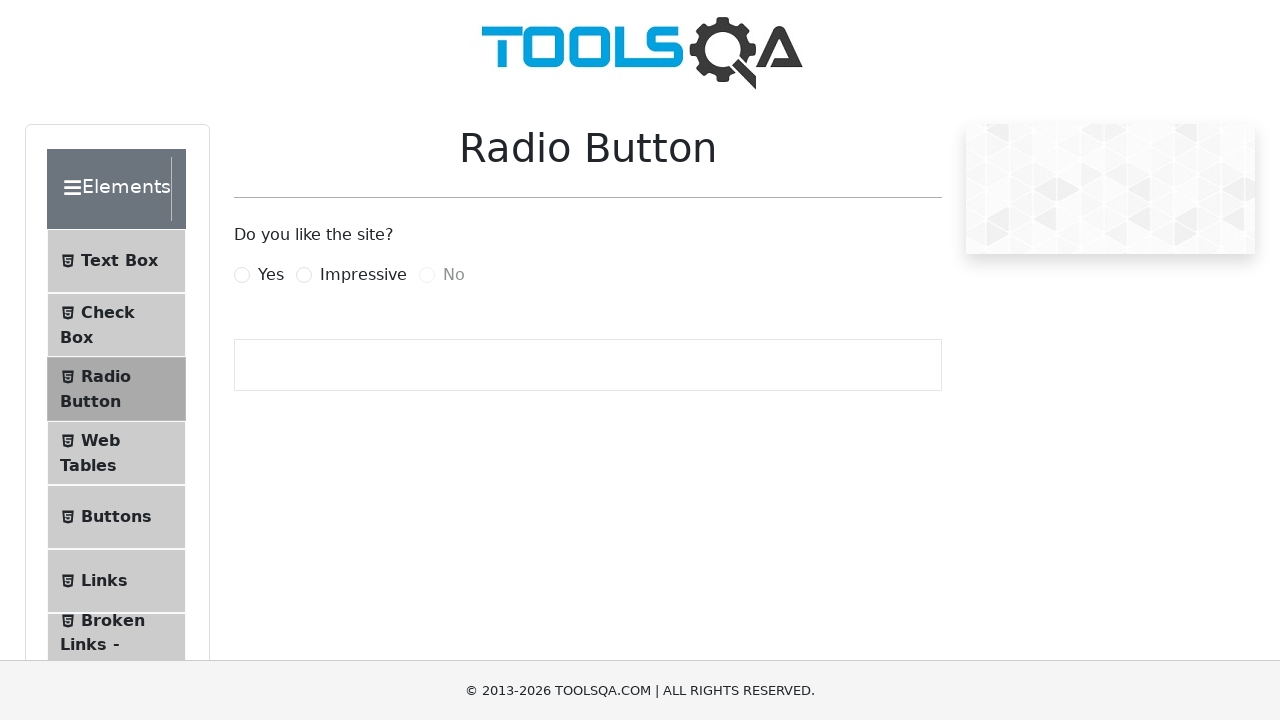

Clicked the 'Yes' radio button at (271, 275) on label[for='yesRadio']
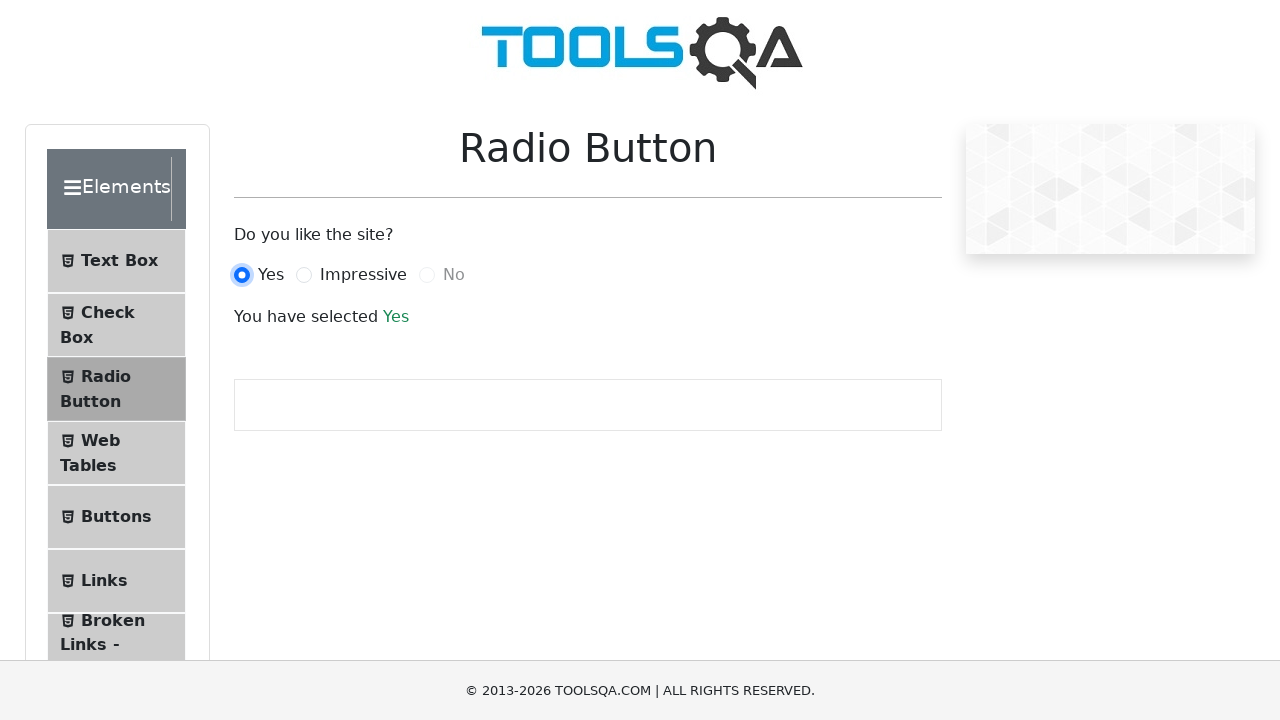

Summary section appeared after clicking 'Yes'
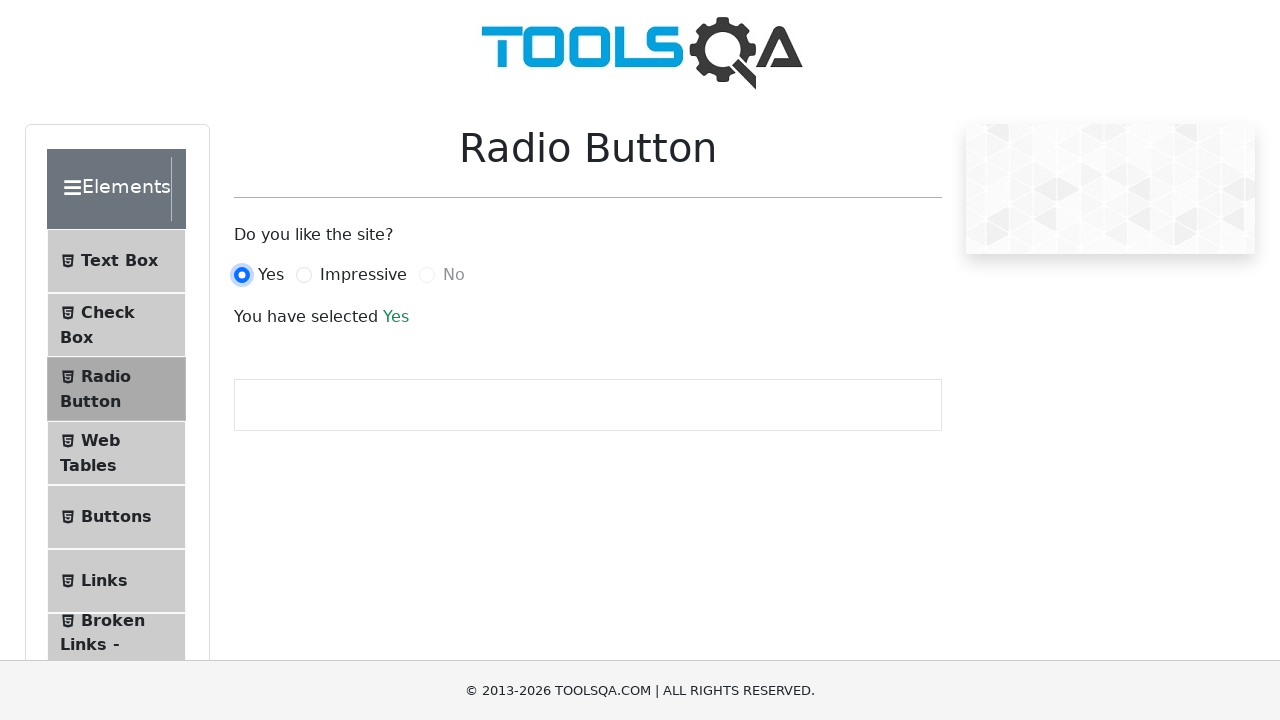

Located the summary text element
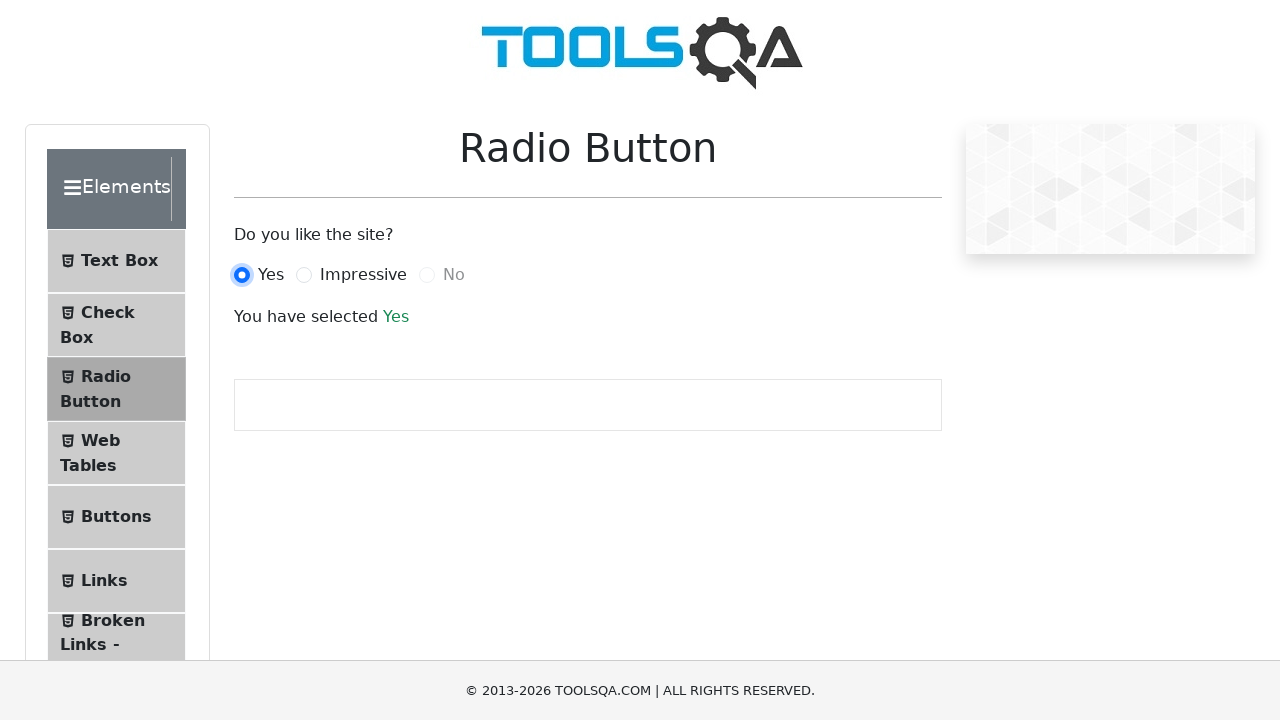

Verified summary section is visible
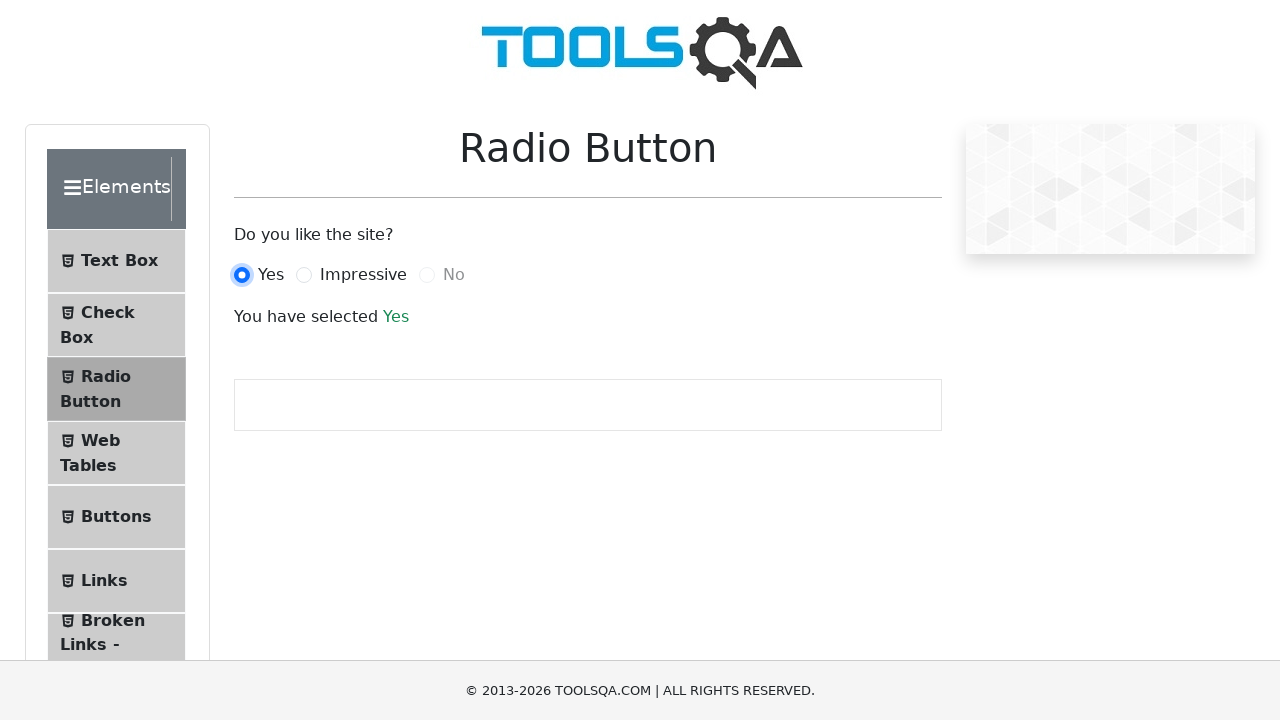

Verified 'Yes' is present in the summary text
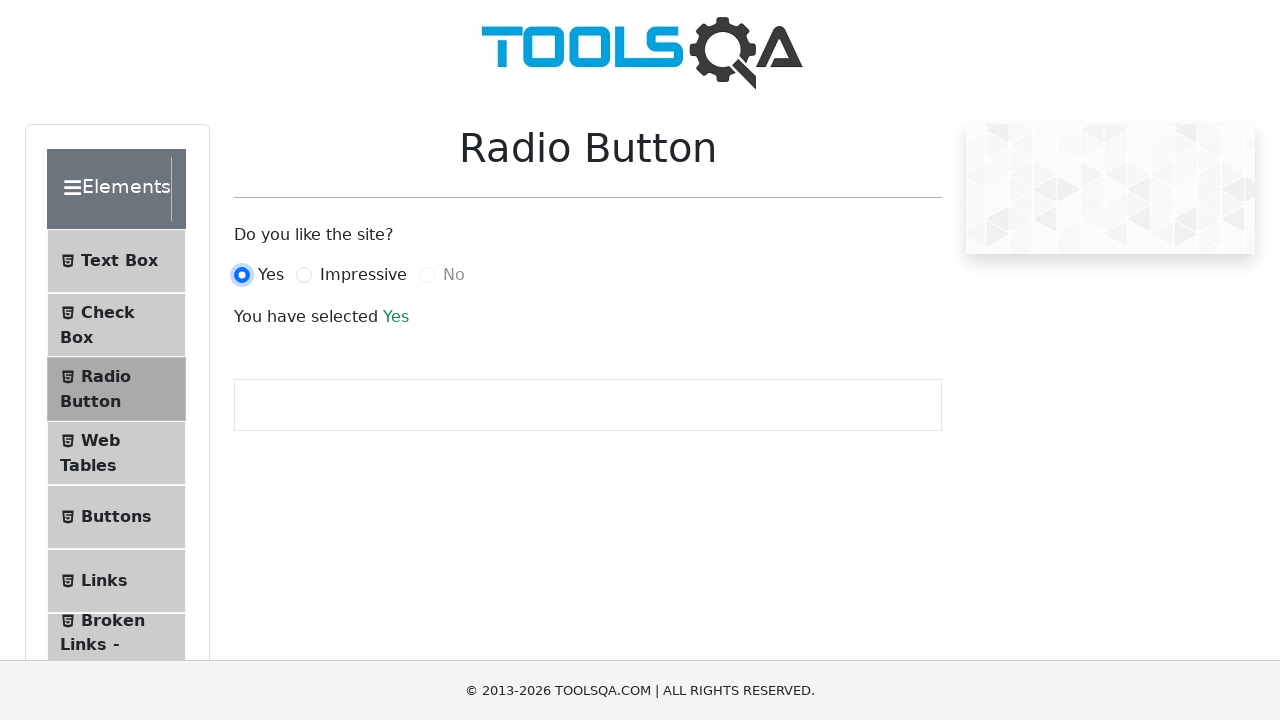

Clicked the 'Impressive' radio button at (363, 275) on label[for='impressiveRadio']
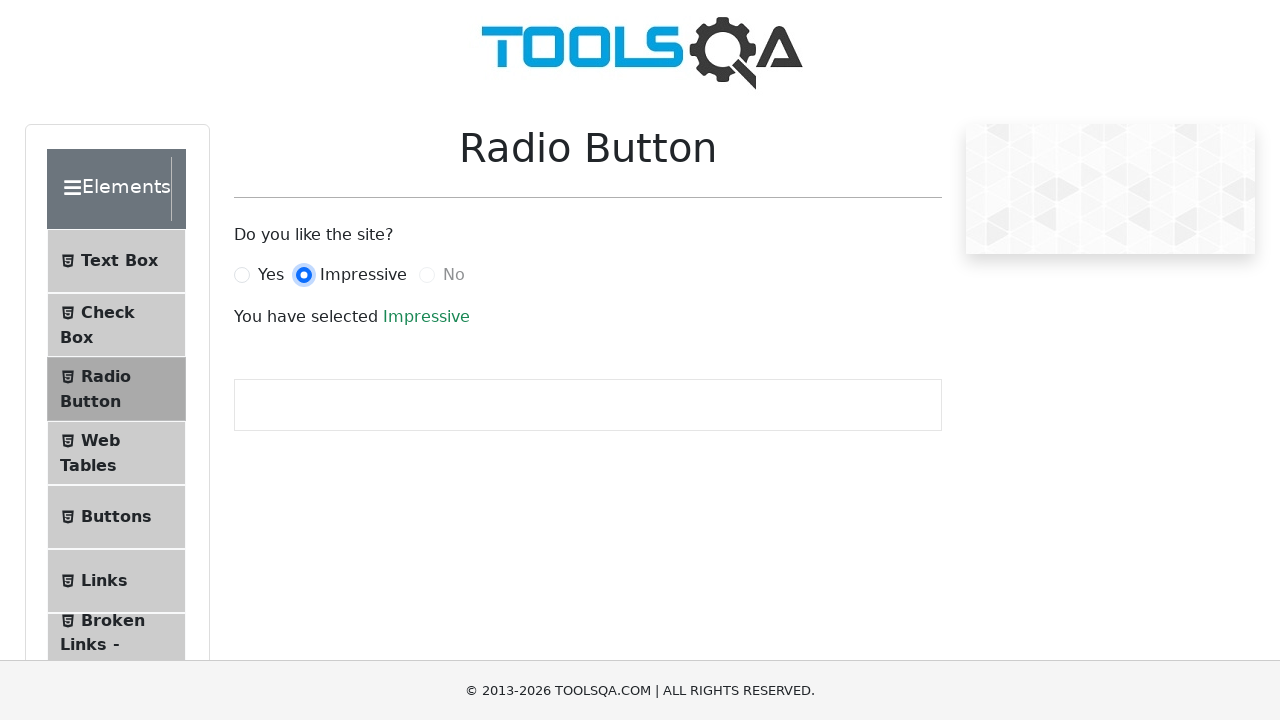

Located the summary text element after clicking 'Impressive'
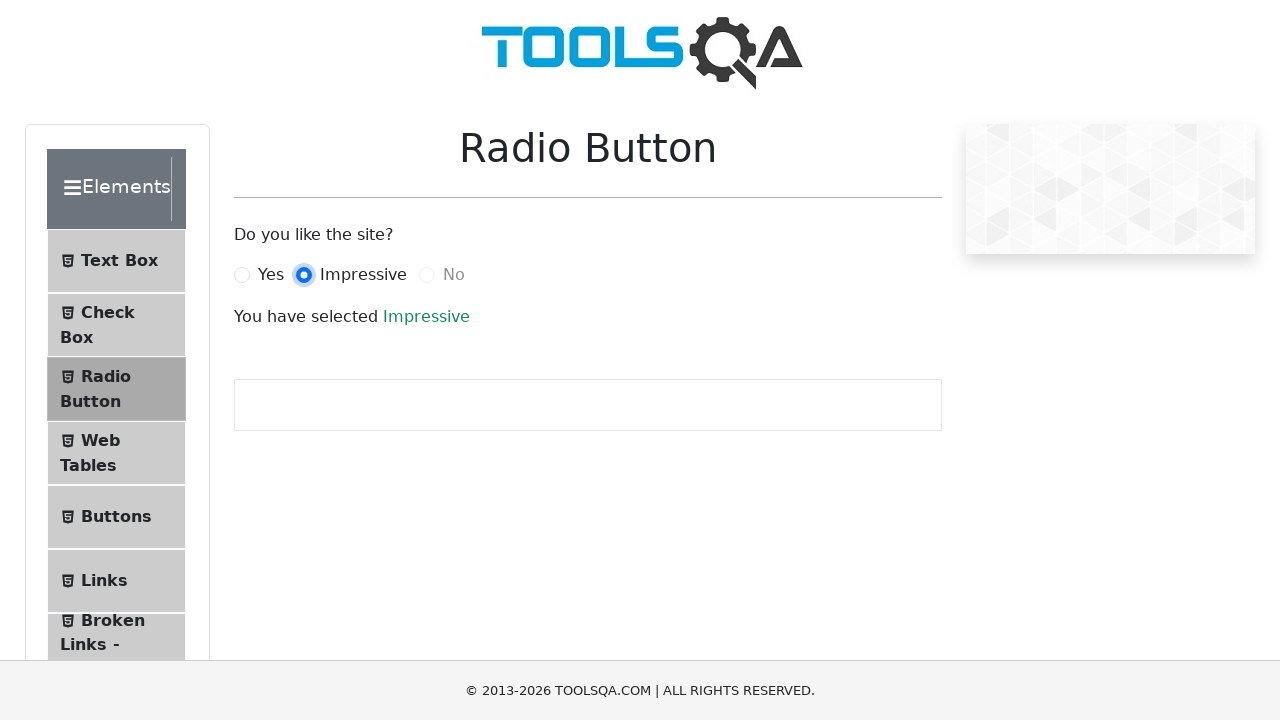

Verified summary section is still visible
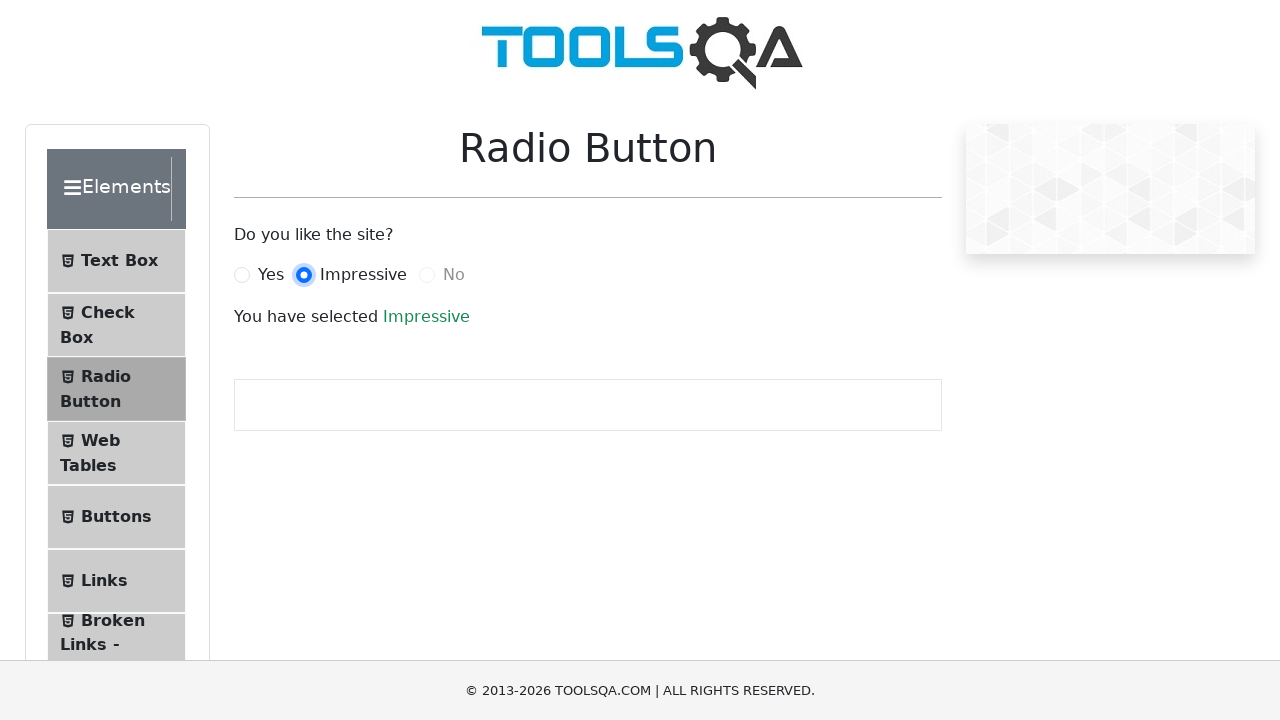

Verified 'Impressive' is present in the summary text
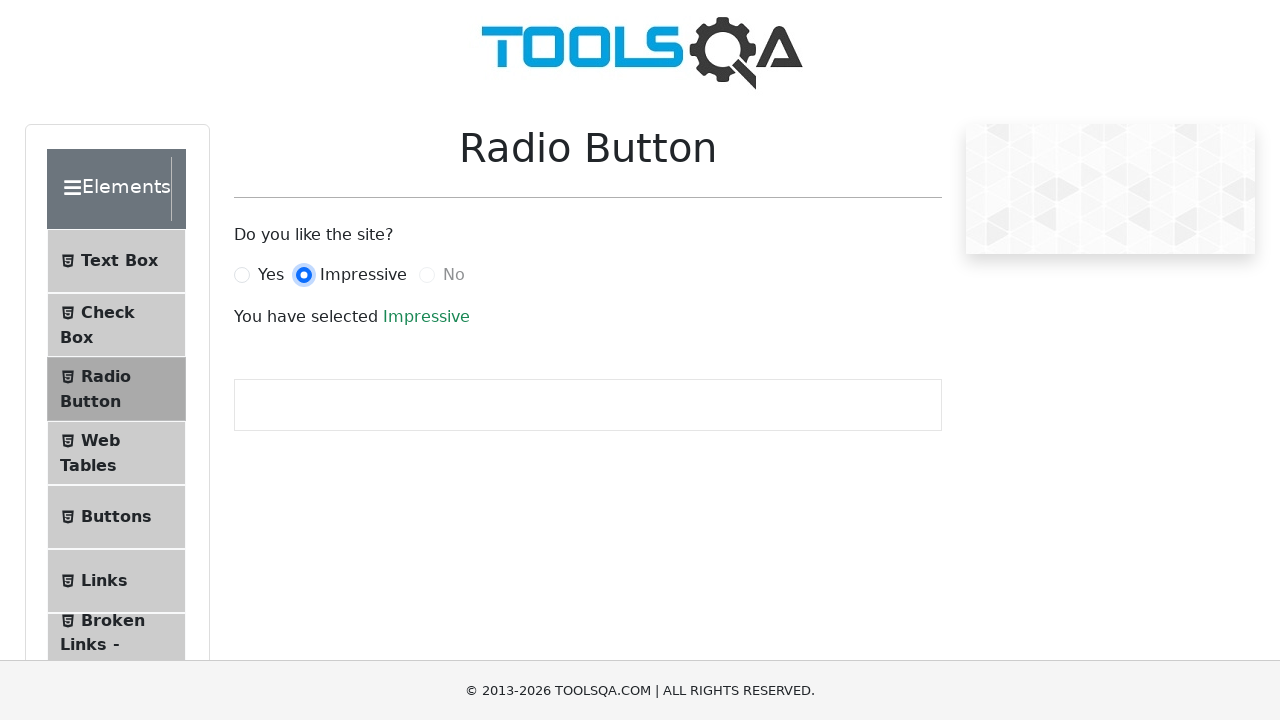

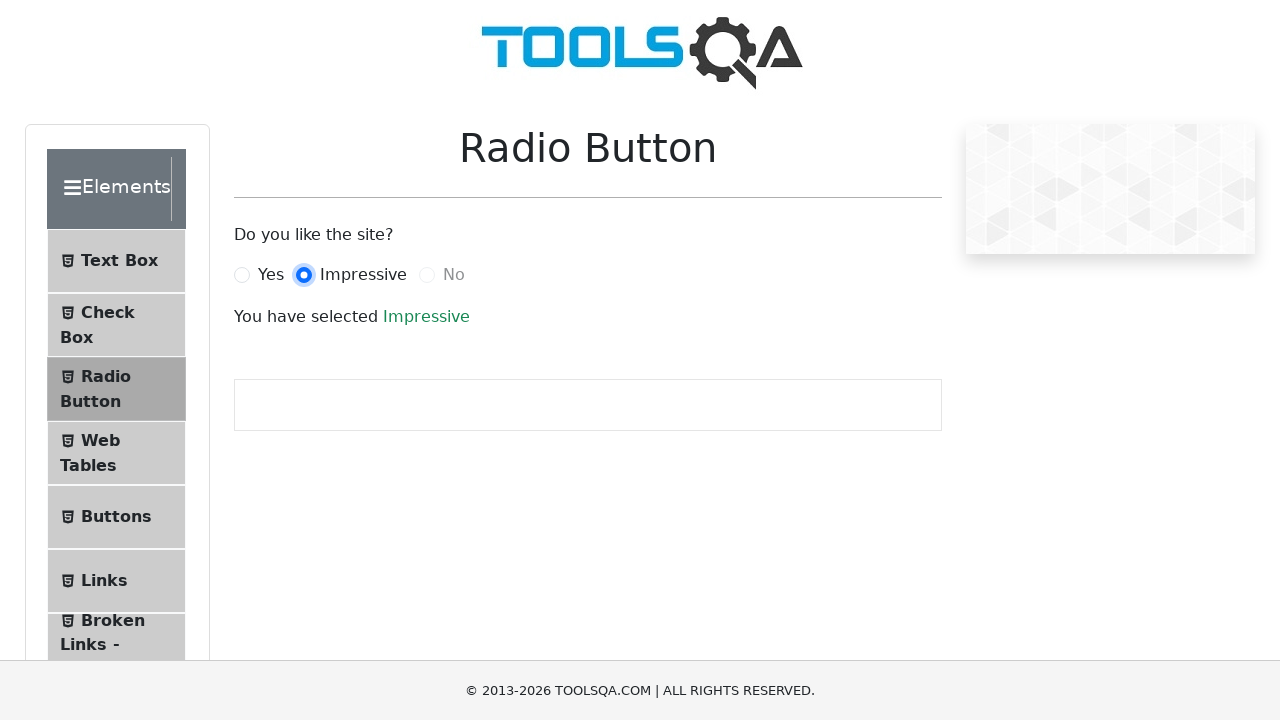